Tests browser navigation controls by navigating between pages, going back, forward, and refreshing

Starting URL: https://www.izaanschool.com/apply

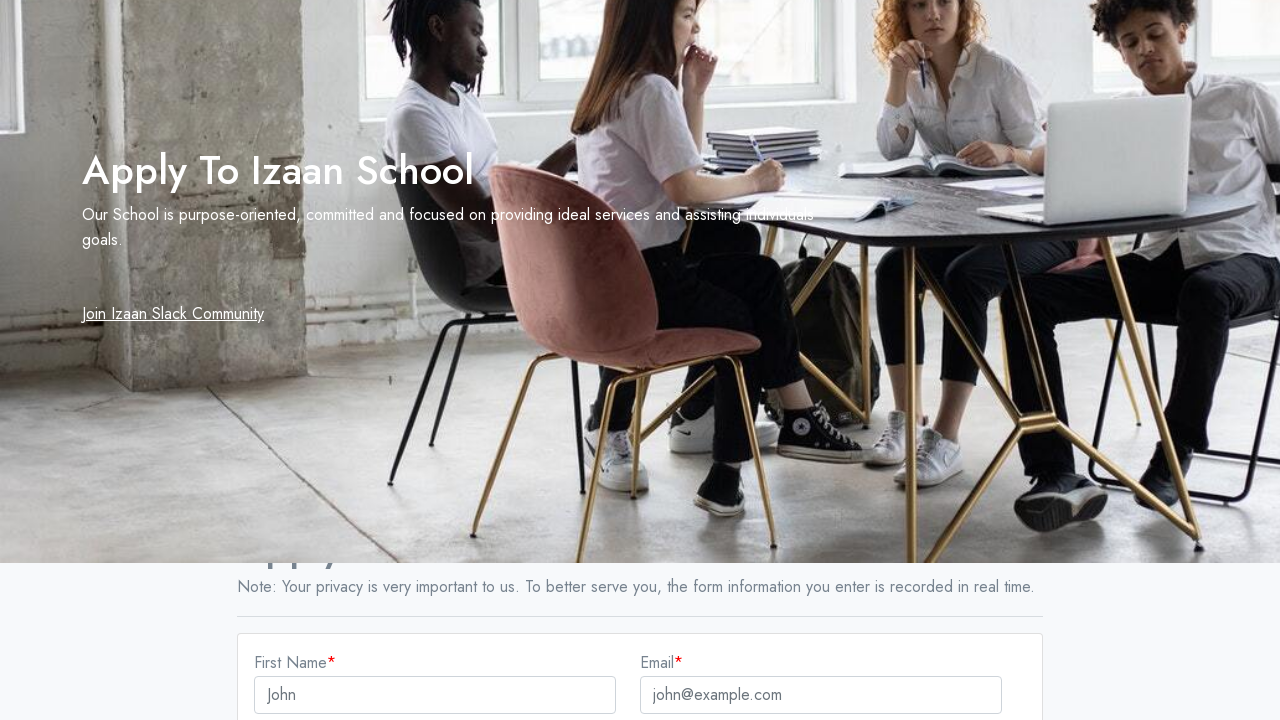

Navigated to main page at https://www.izaanschool.com
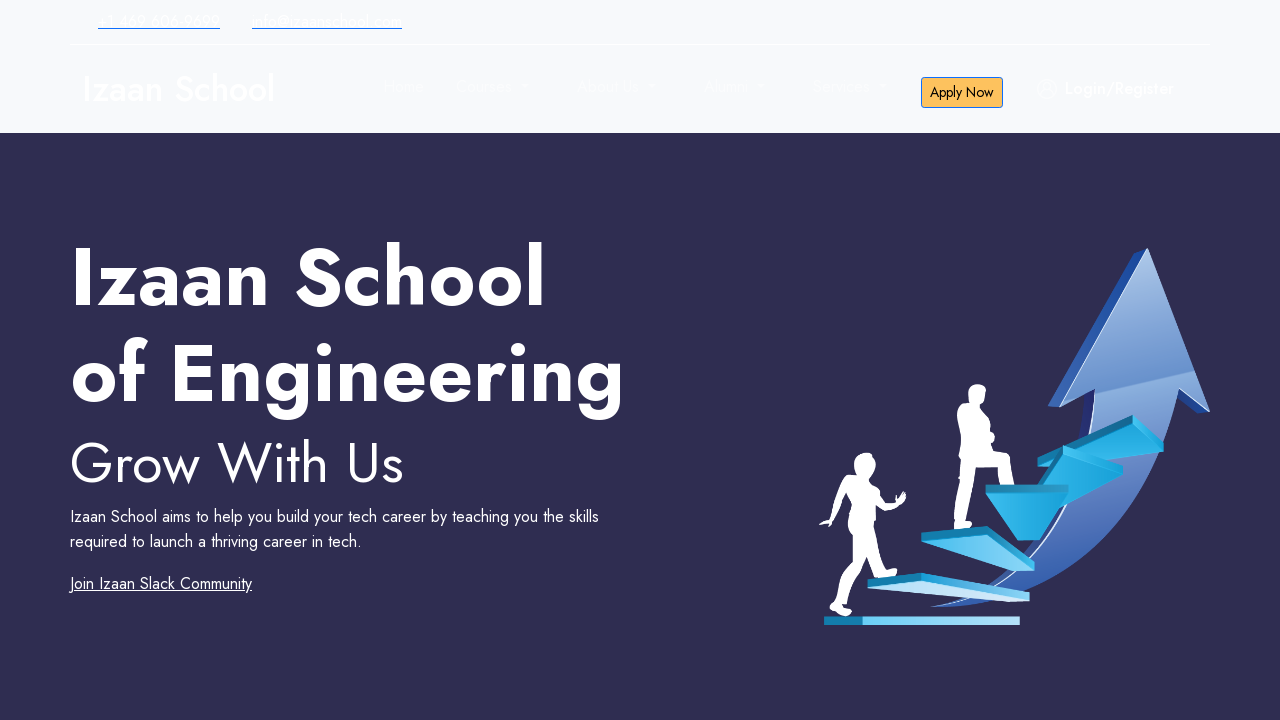

Navigated back to apply page using browser back button
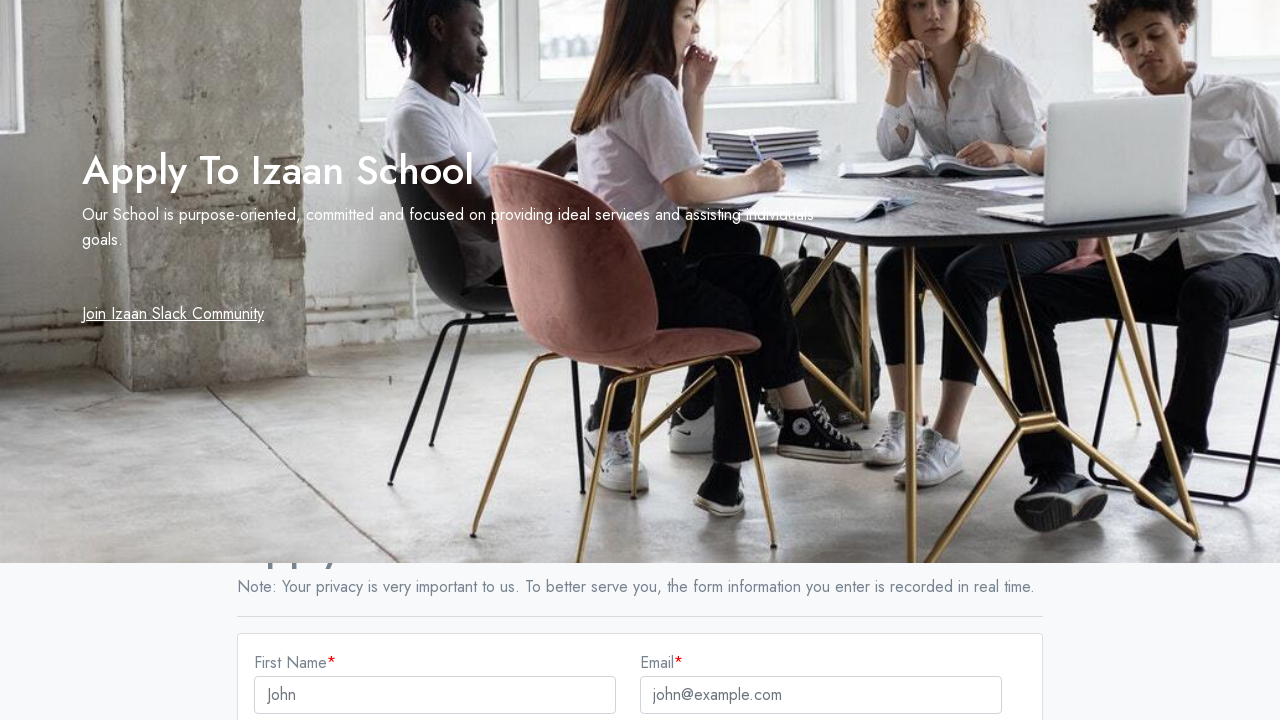

Navigated forward to main page using browser forward button
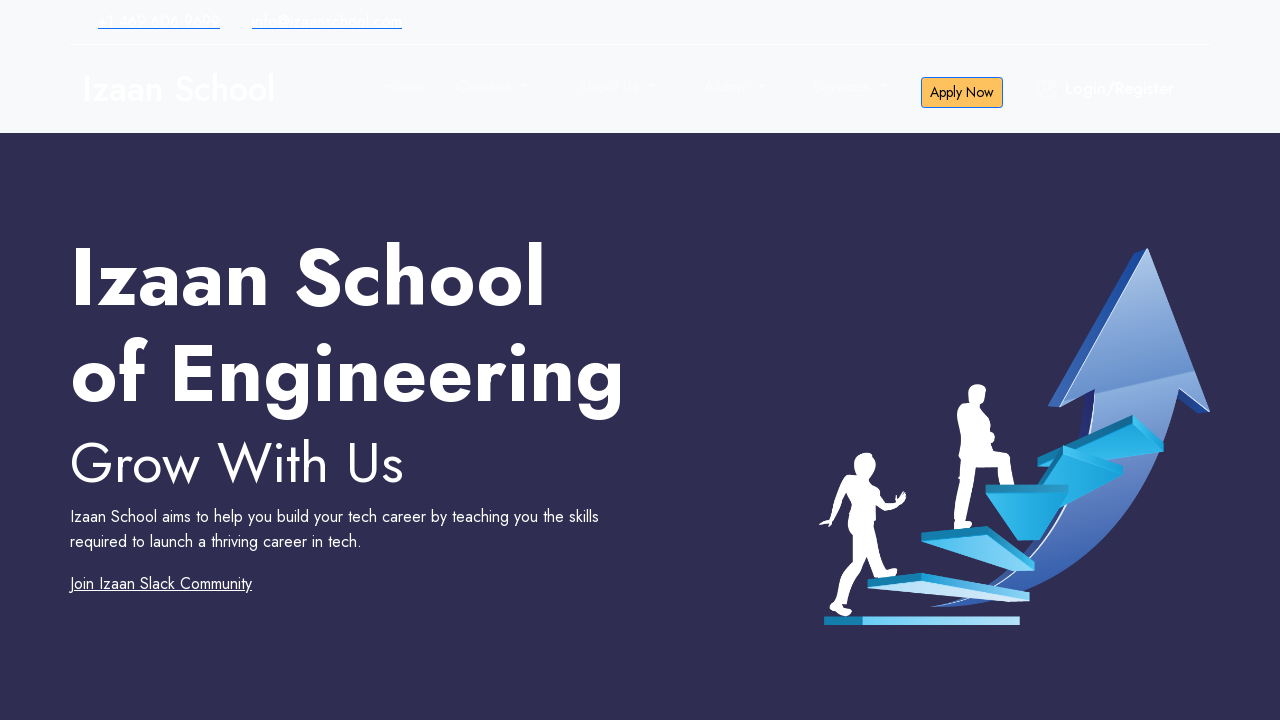

Refreshed the current page
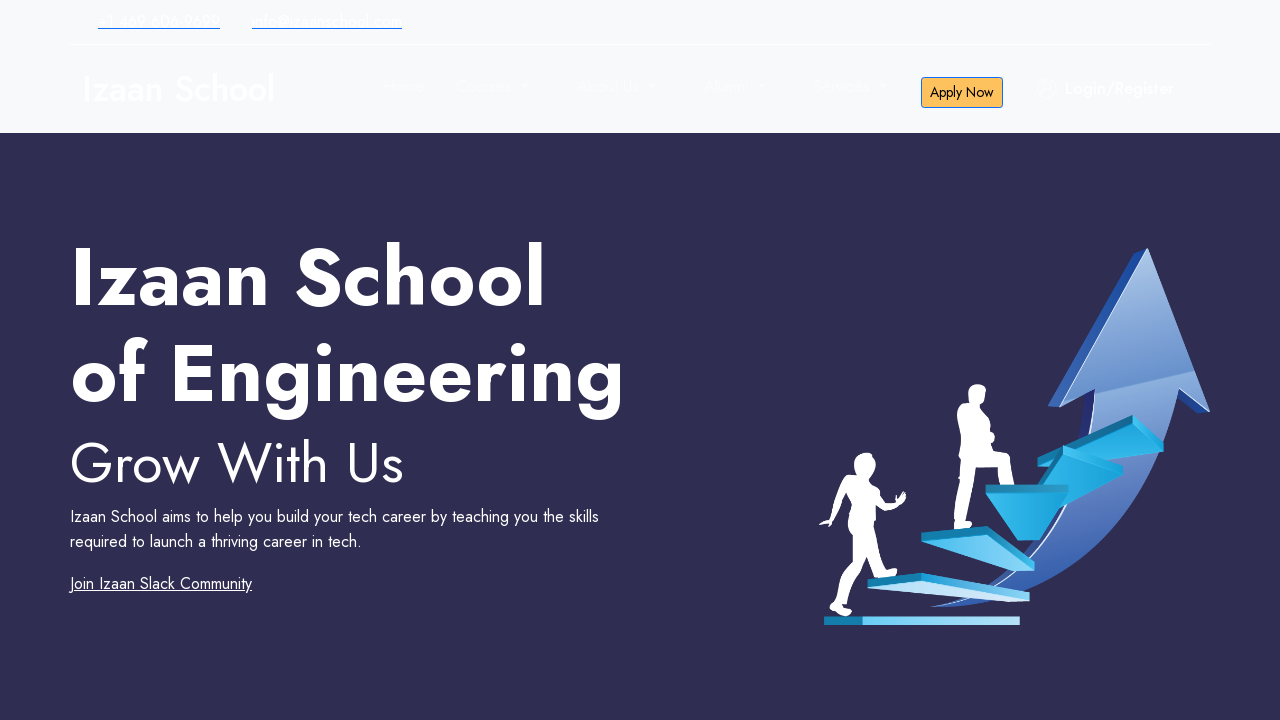

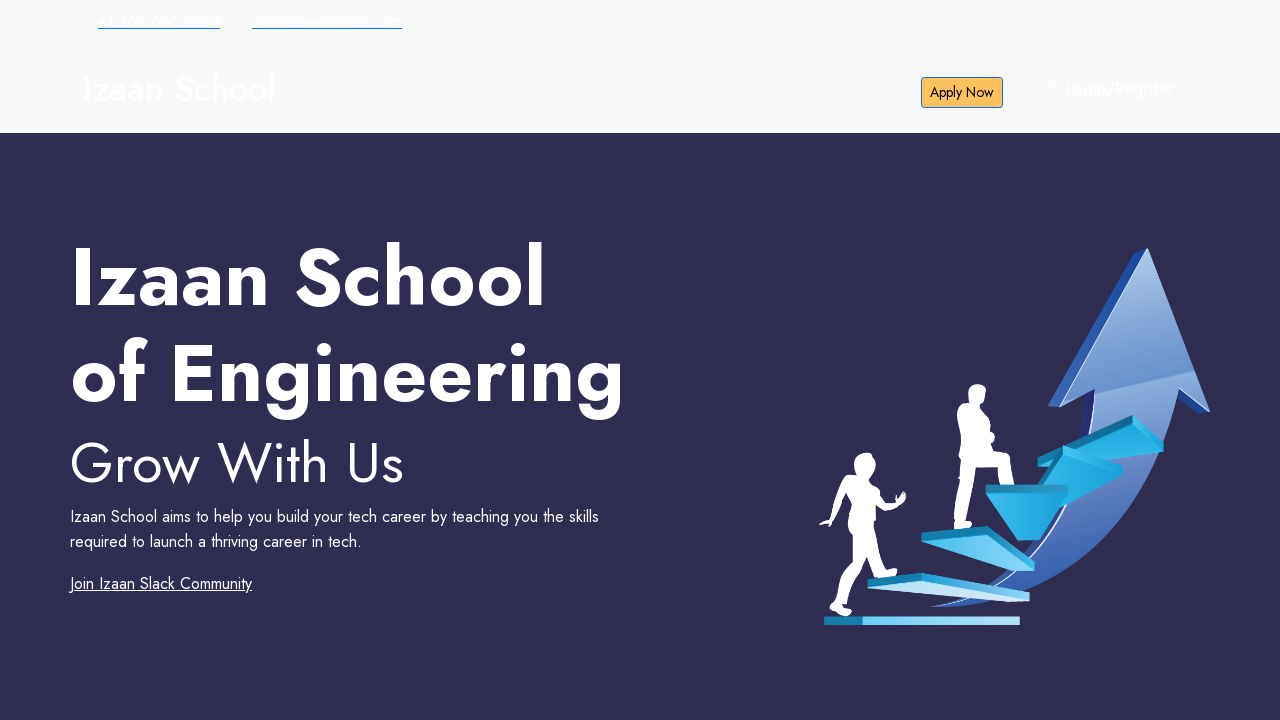